Tests complete car registration by filling all form fields and verifying the success alert message

Starting URL: https://carros-crud.vercel.app/

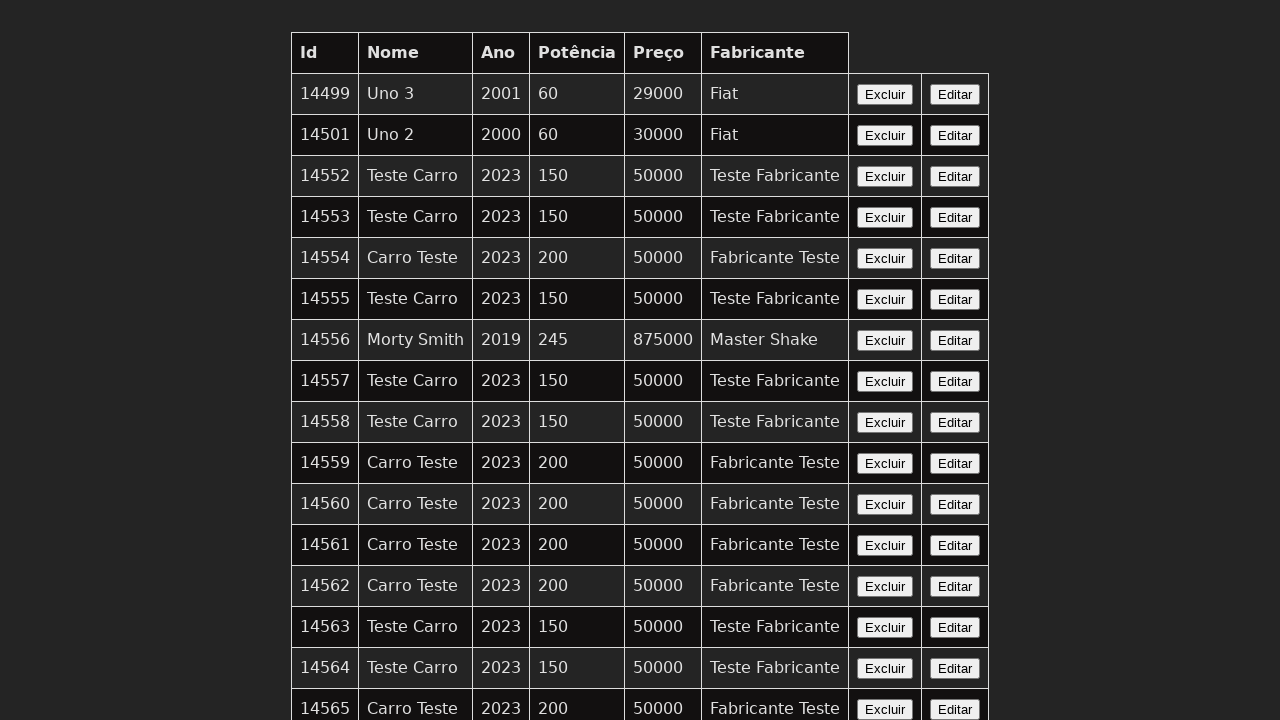

Filled car name field with 'Carro Teste' on input[name='nome']
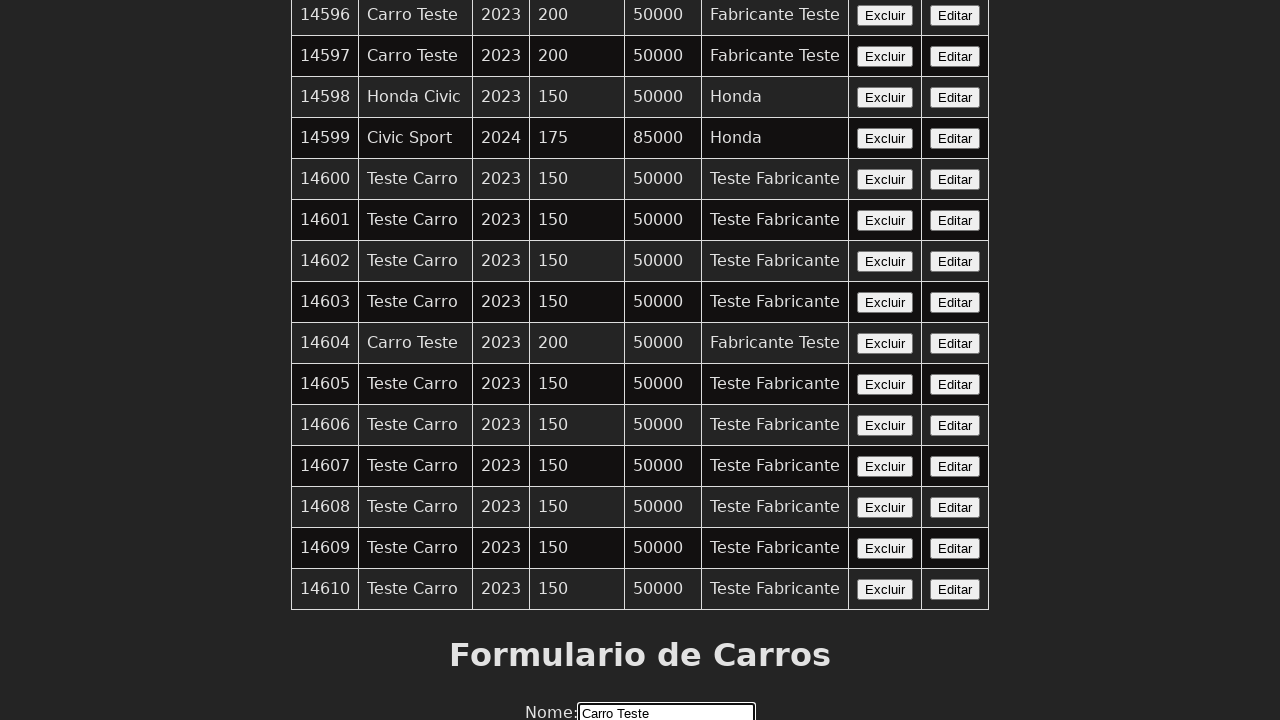

Filled year field with '2023' on input[name='ano']
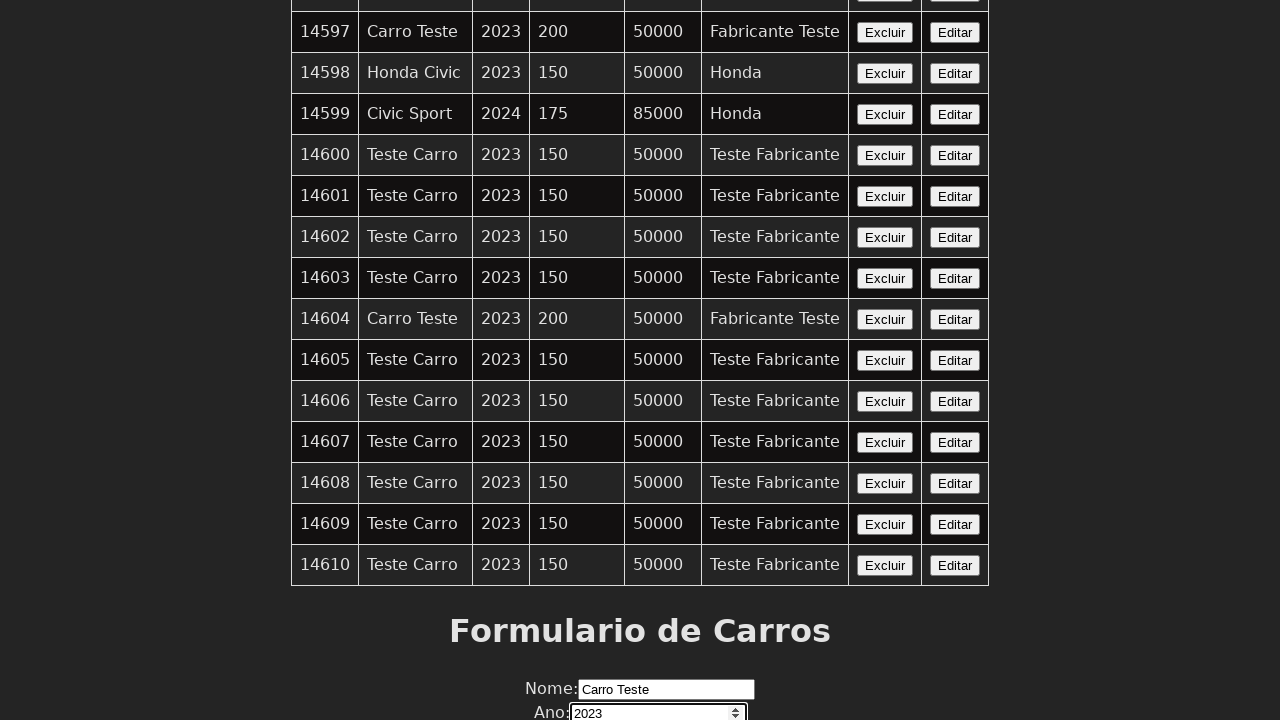

Filled power field with '200' on input[name='potencia']
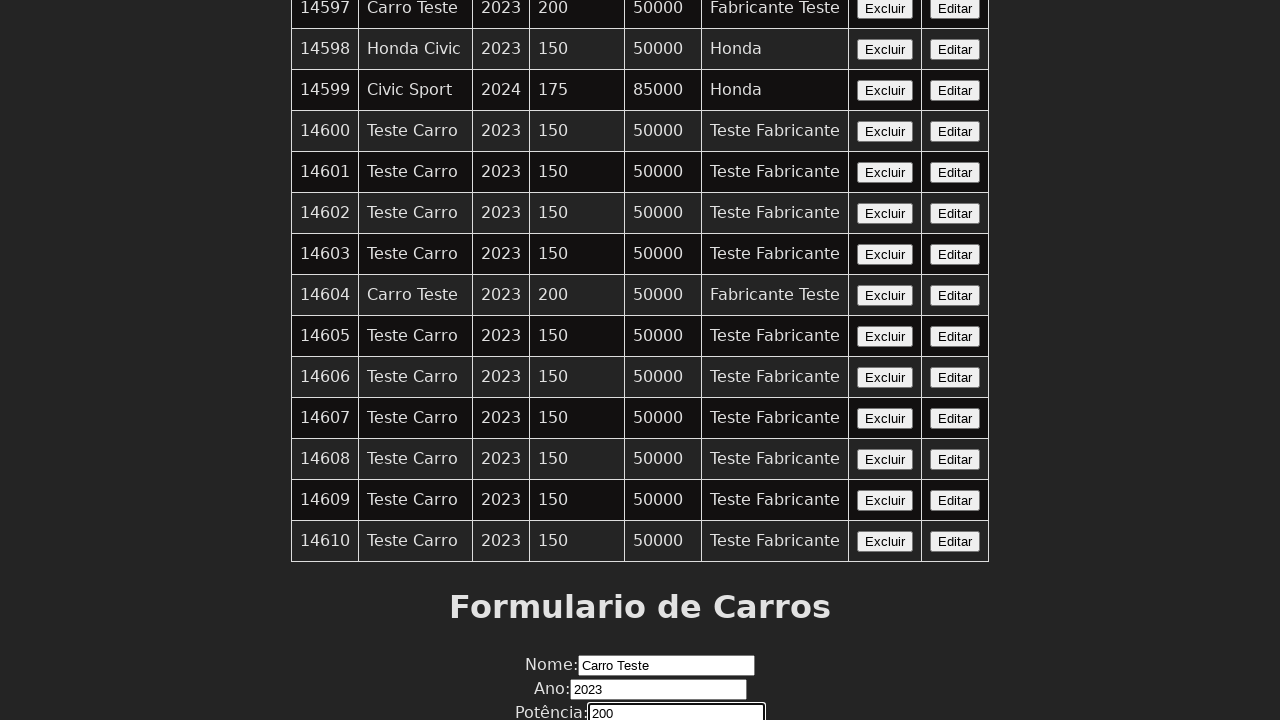

Filled price field with '50000' on input[name='preco']
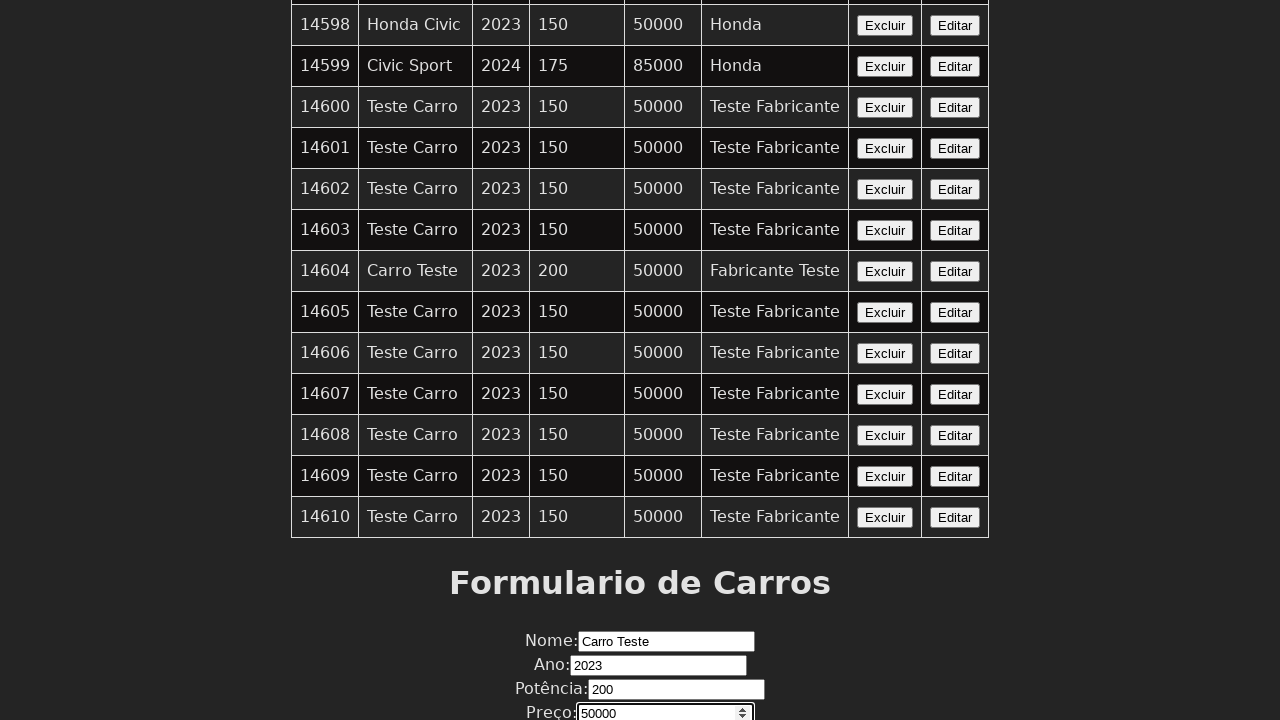

Filled manufacturer field with 'Fabricante Teste' on input[name='fabricante']
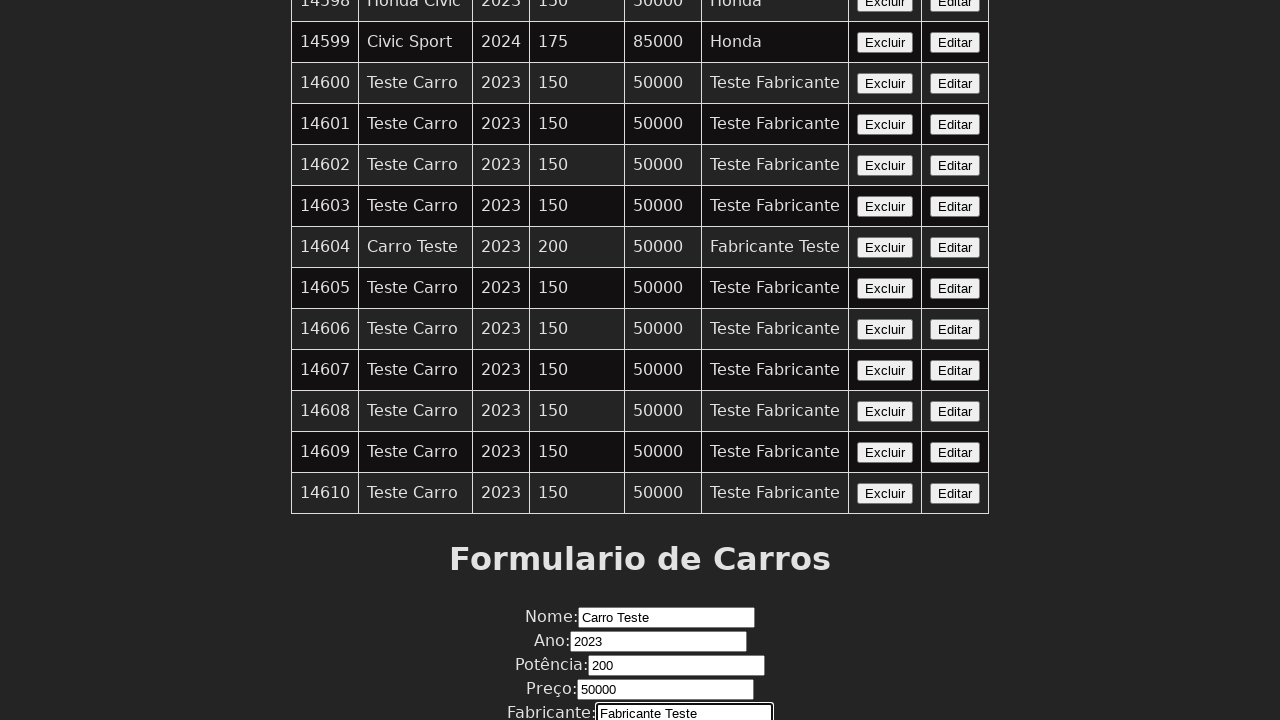

Clicked submit button to register car at (640, 676) on button:has-text('Enviar')
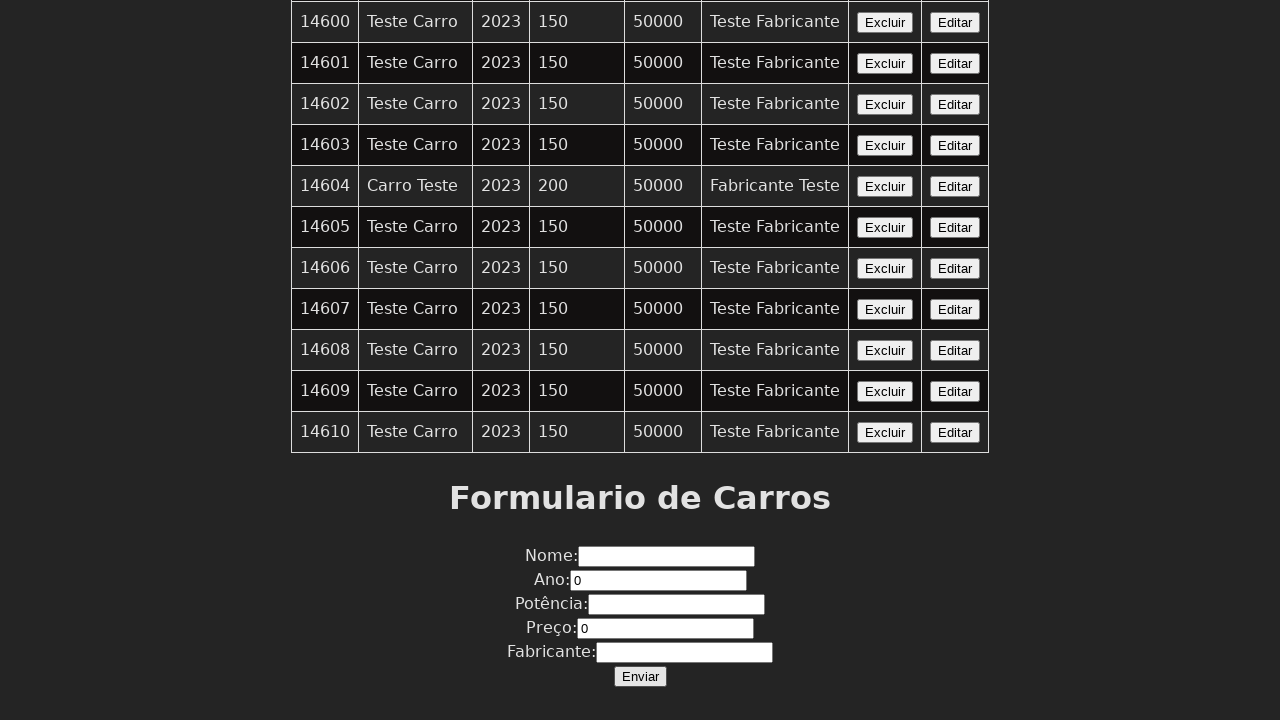

Set up dialog handler to accept alerts
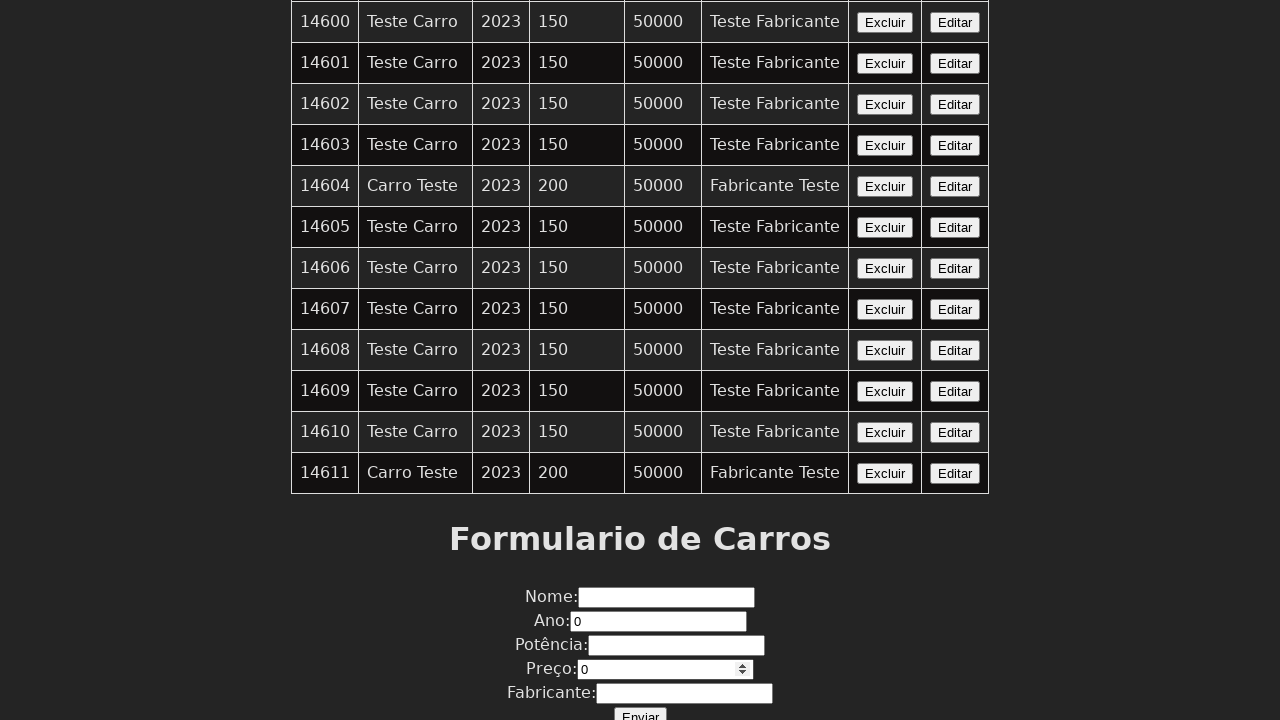

Verified success alert message and accepted dialog
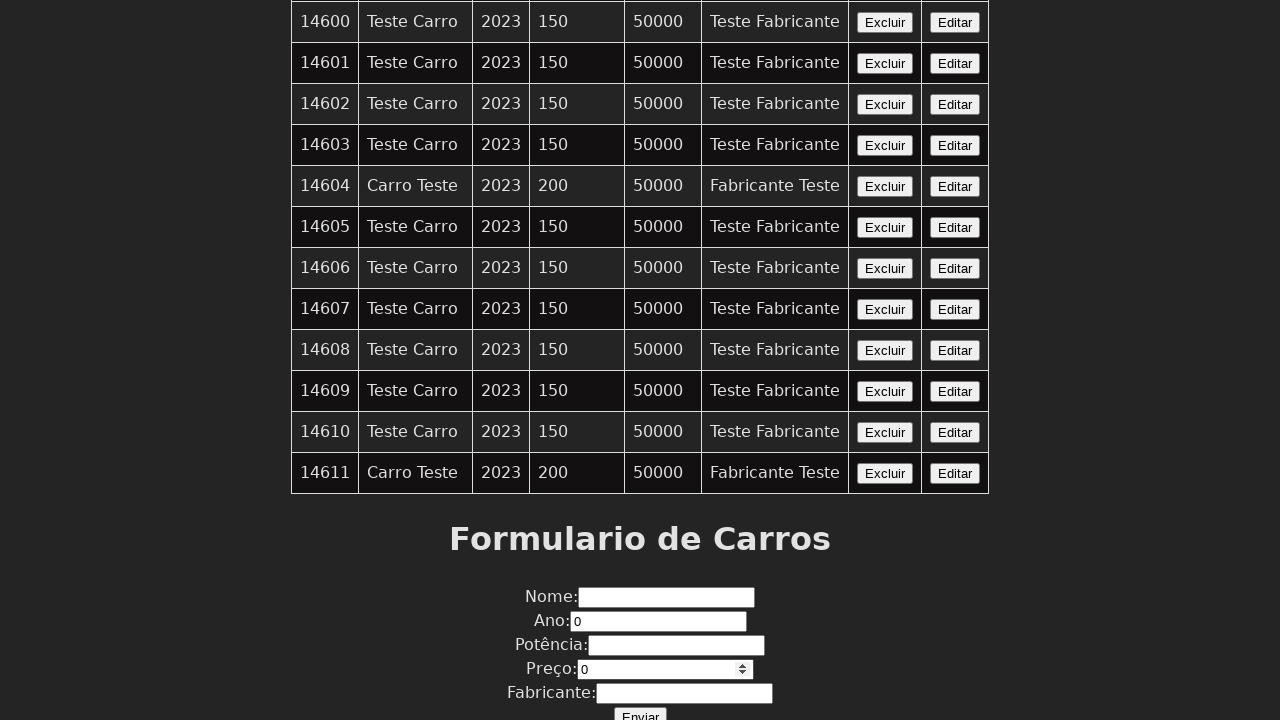

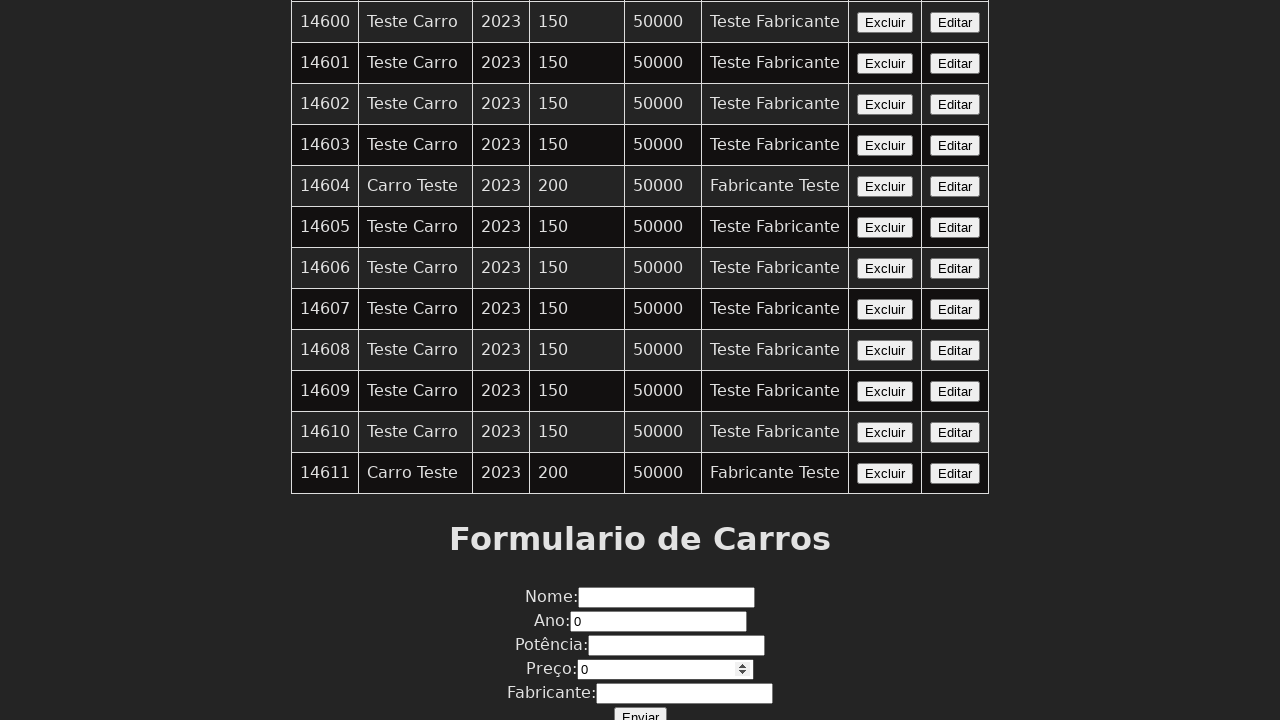